Tests that an item is removed if an empty string is entered during edit

Starting URL: https://demo.playwright.dev/todomvc

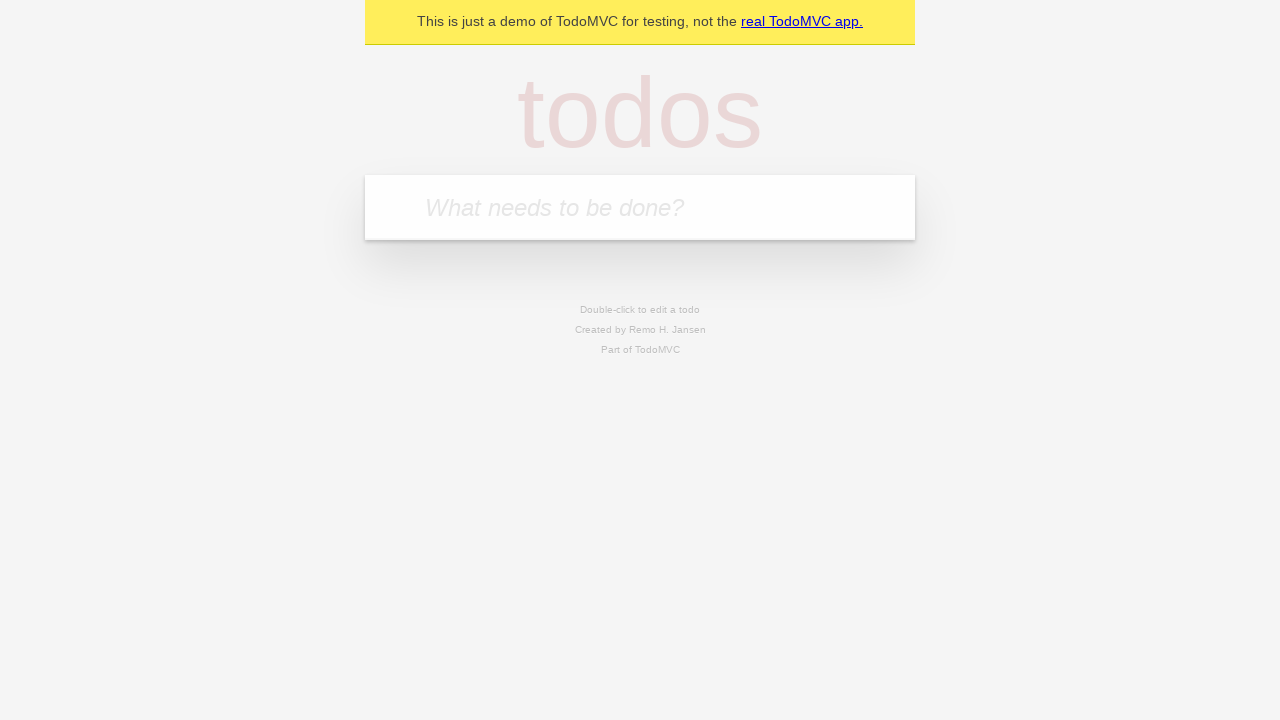

Filled input field with 'buy some cheese' on internal:attr=[placeholder="What needs to be done?"i]
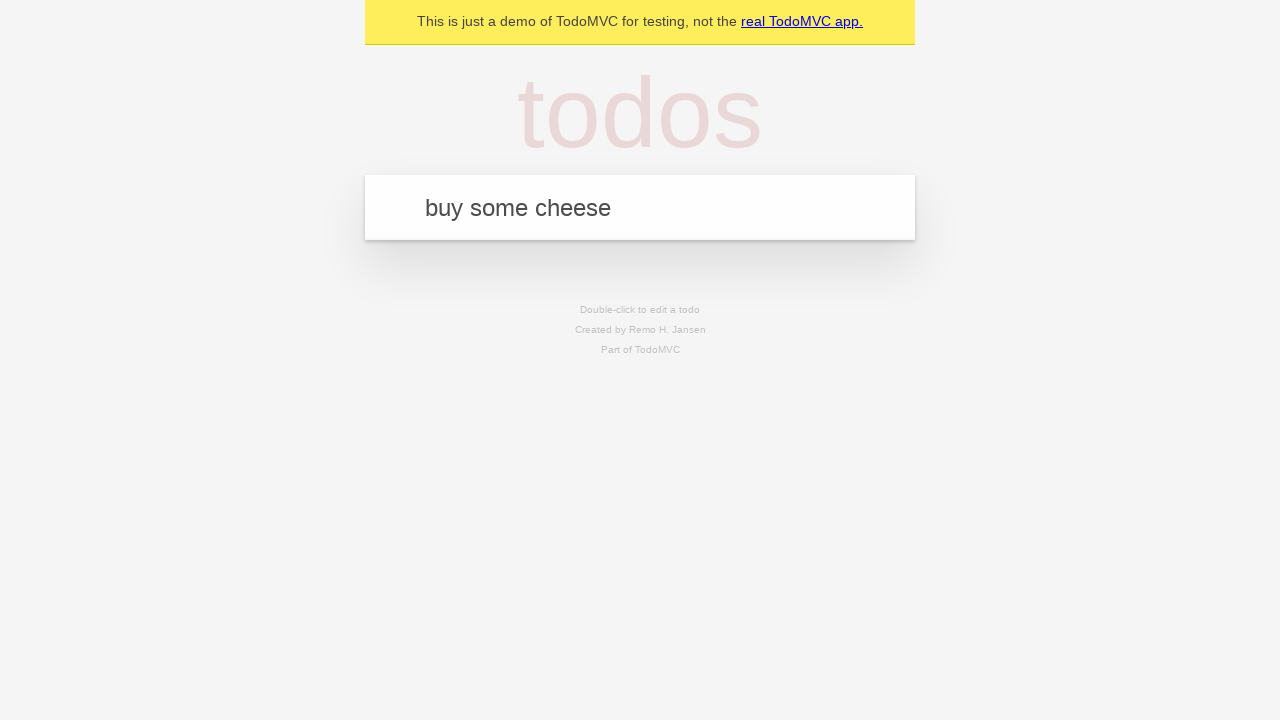

Pressed Enter to create first todo item on internal:attr=[placeholder="What needs to be done?"i]
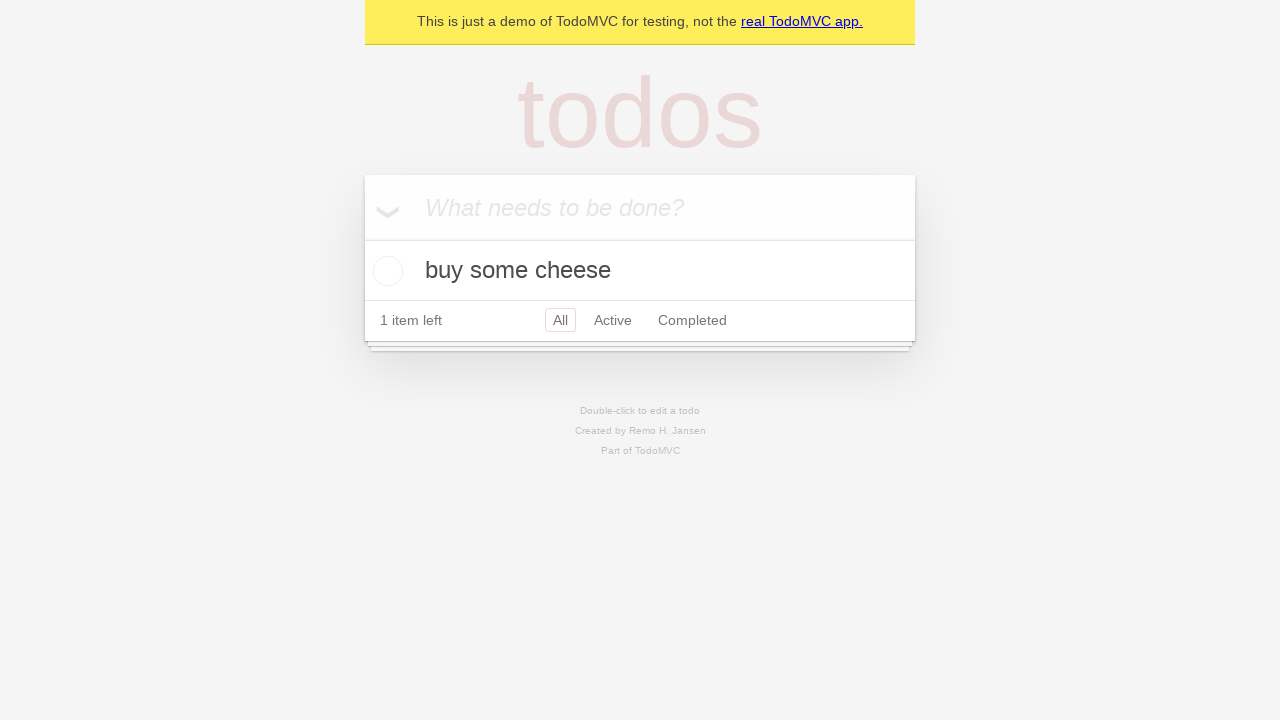

Filled input field with 'feed the cat' on internal:attr=[placeholder="What needs to be done?"i]
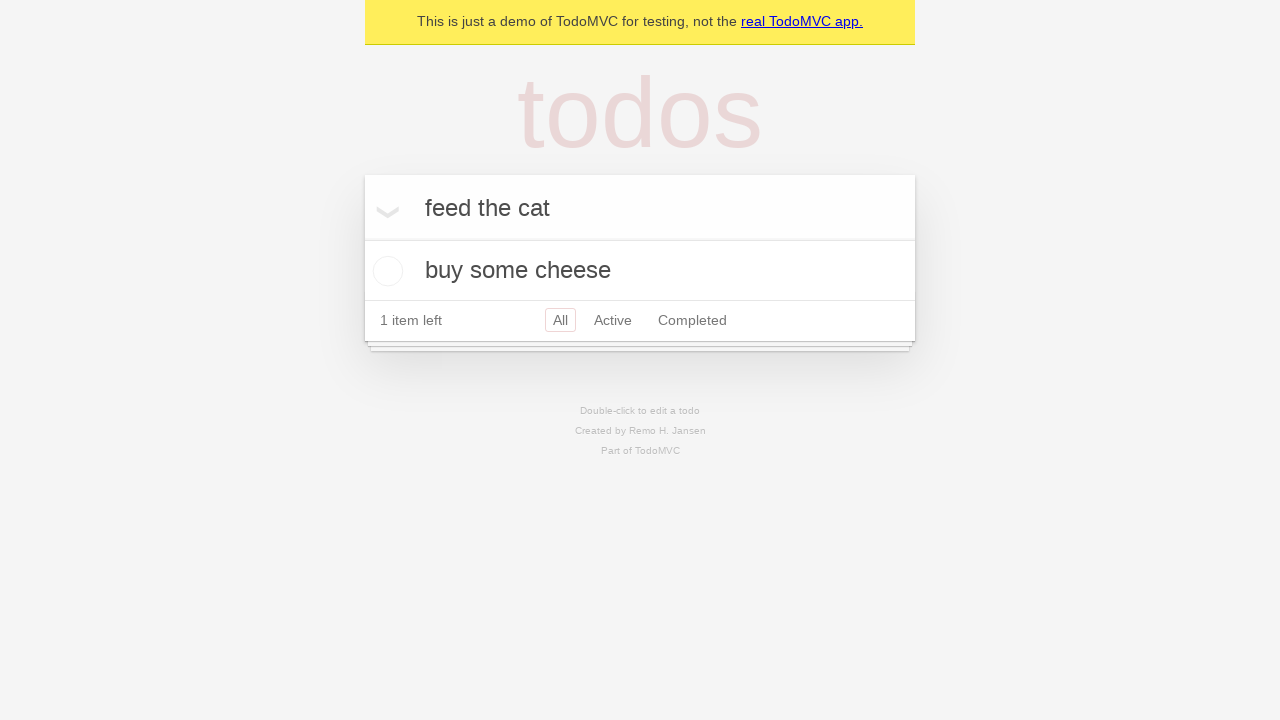

Pressed Enter to create second todo item on internal:attr=[placeholder="What needs to be done?"i]
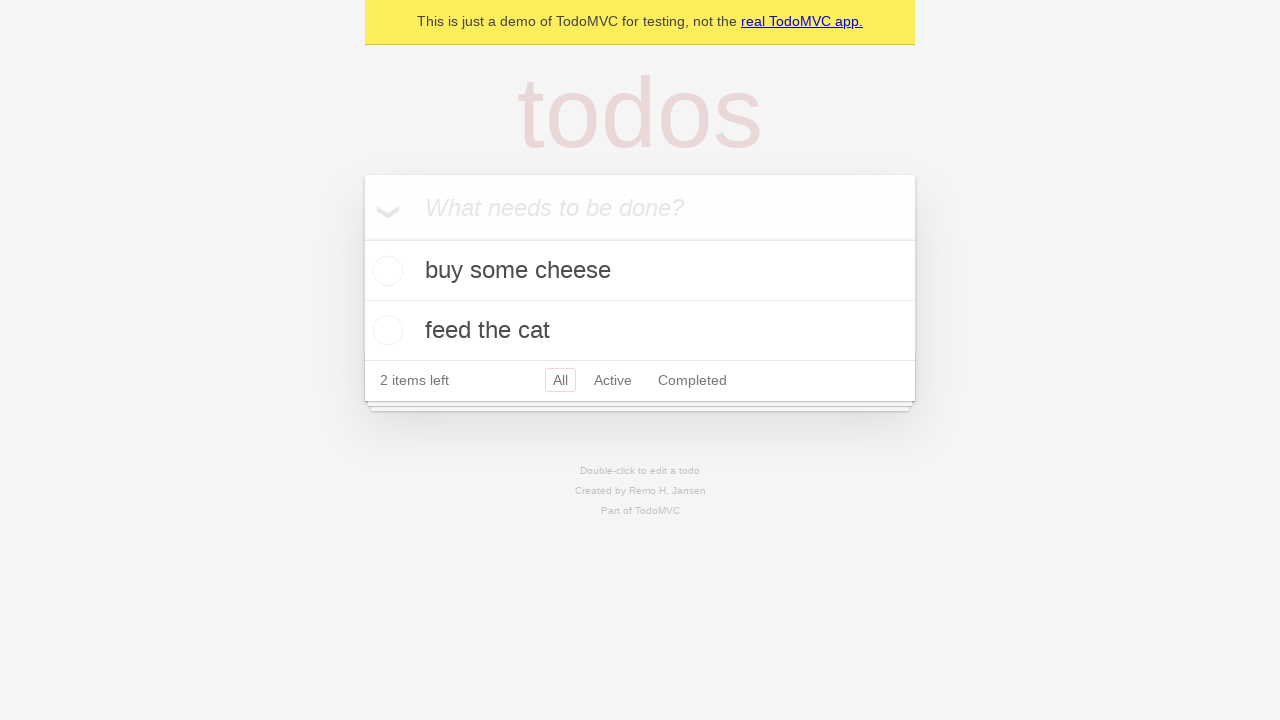

Filled input field with 'book a doctors appointment' on internal:attr=[placeholder="What needs to be done?"i]
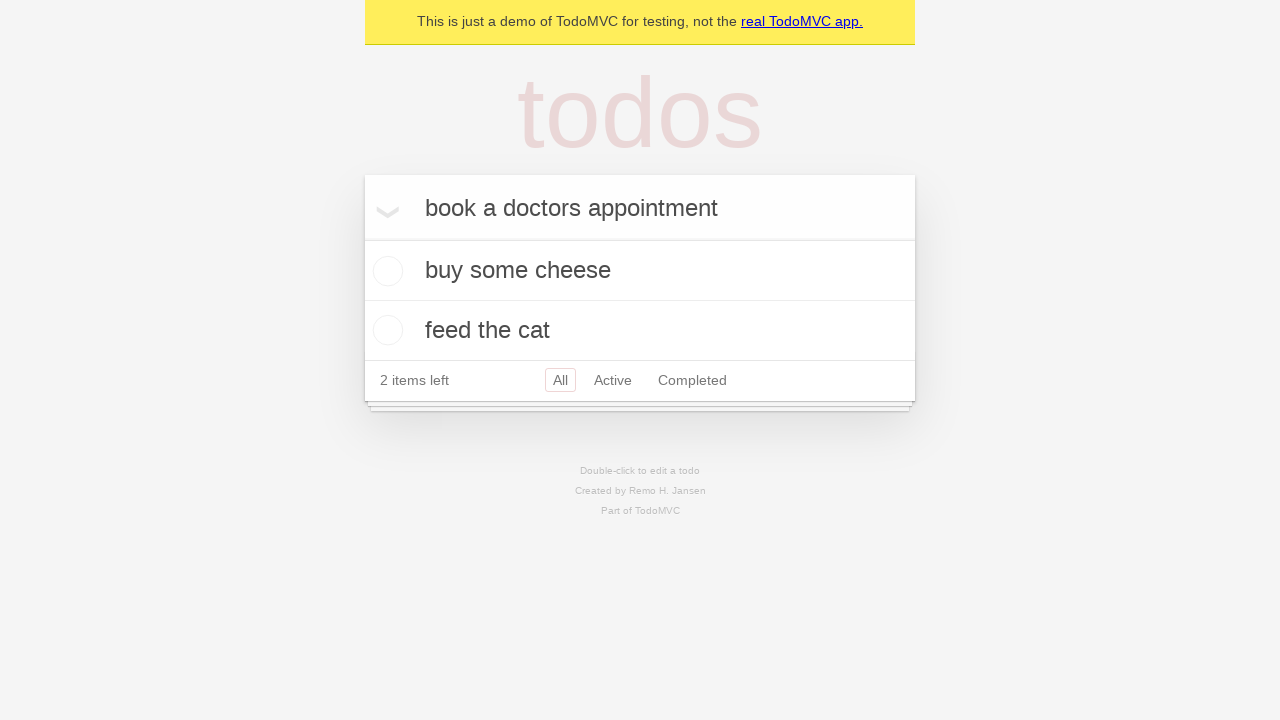

Pressed Enter to create third todo item on internal:attr=[placeholder="What needs to be done?"i]
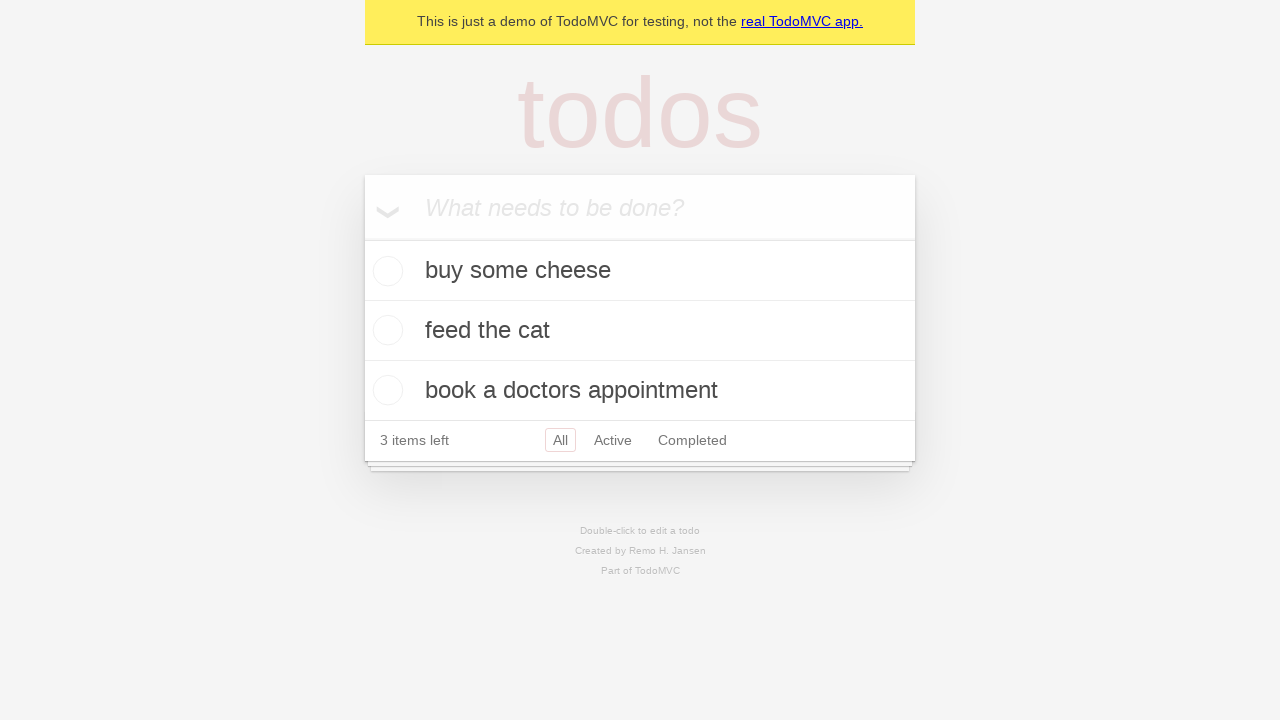

Verified that 3 todo items were created
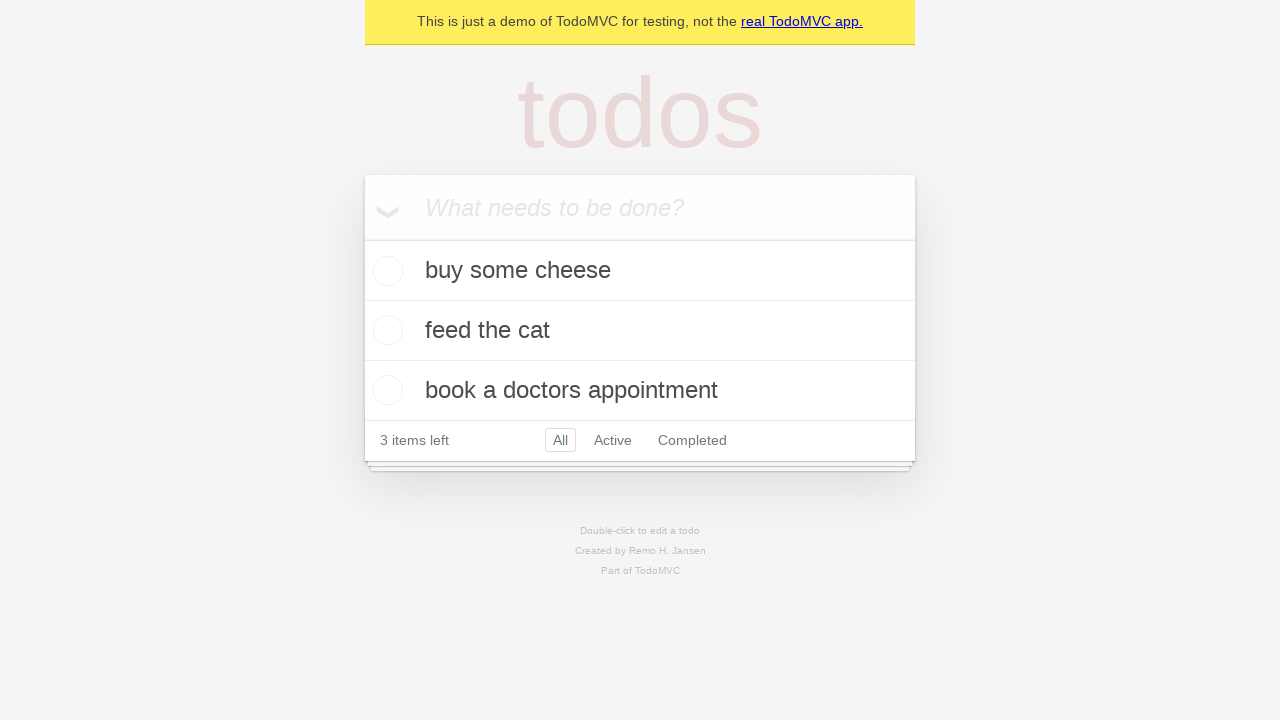

Double-clicked second todo item to enter edit mode at (640, 331) on internal:testid=[data-testid="todo-item"s] >> nth=1
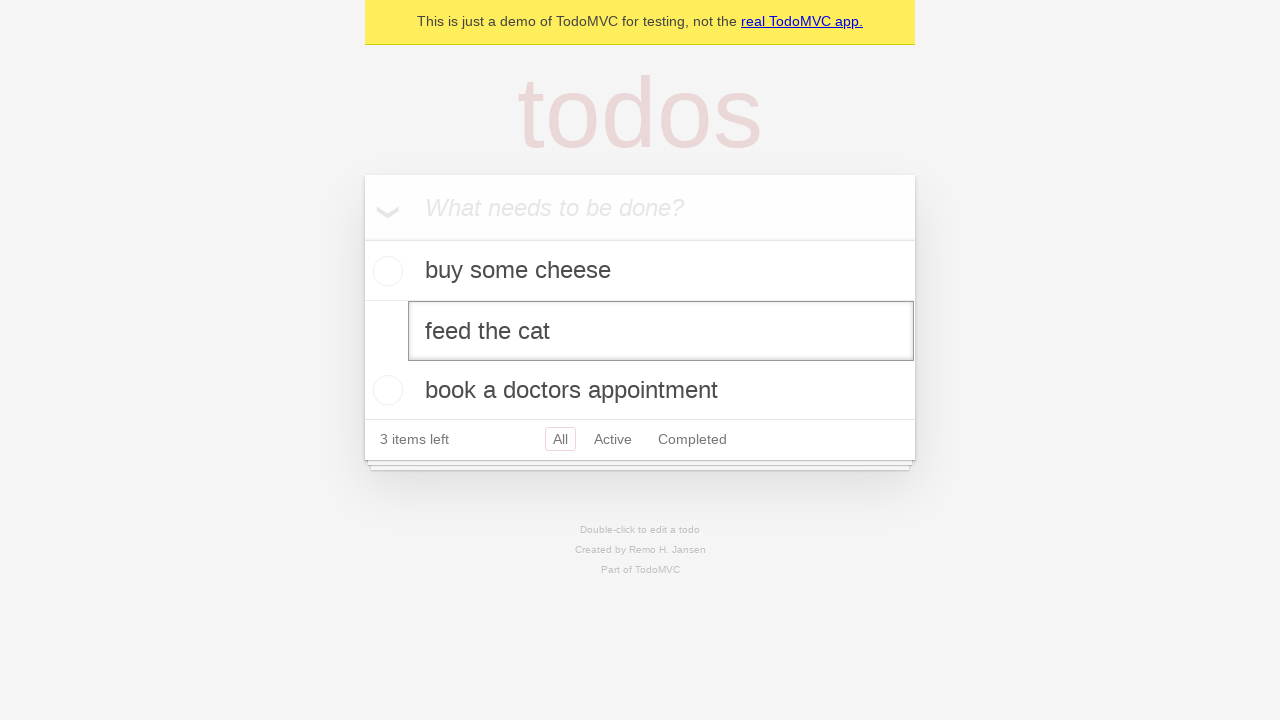

Cleared the text field by entering empty string on internal:testid=[data-testid="todo-item"s] >> nth=1 >> internal:role=textbox[nam
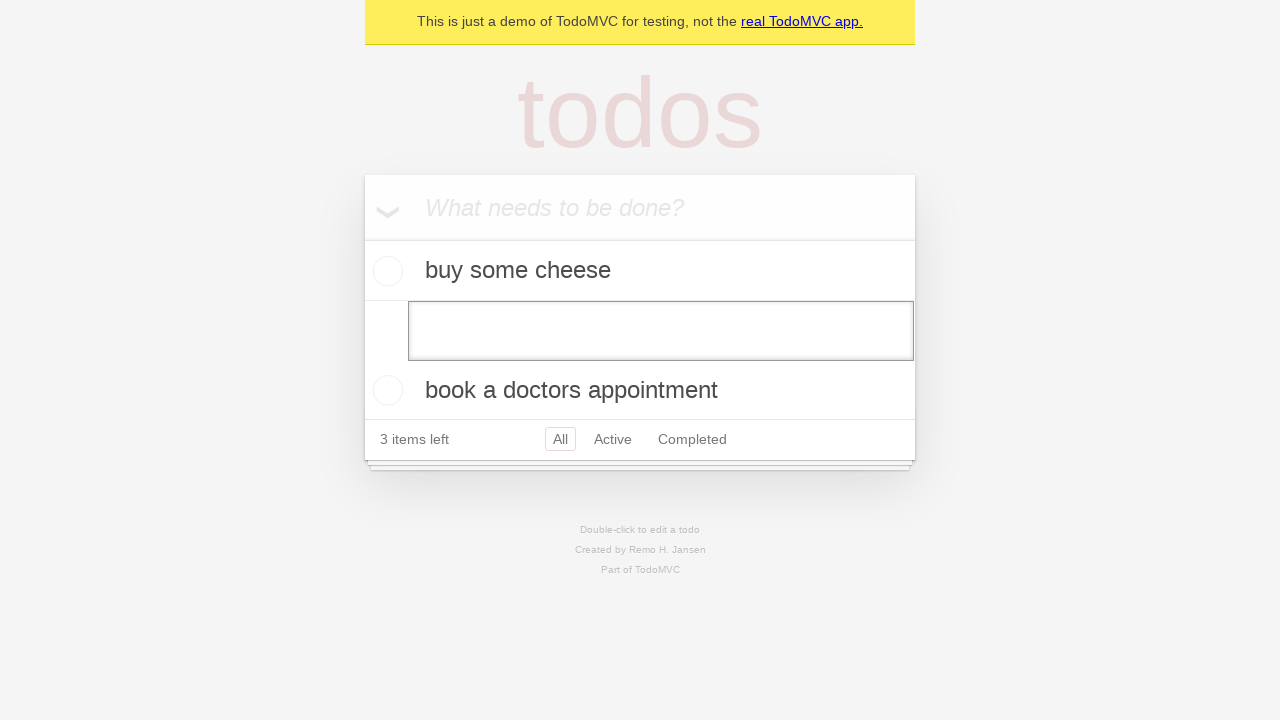

Pressed Enter to confirm empty text entry on internal:testid=[data-testid="todo-item"s] >> nth=1 >> internal:role=textbox[nam
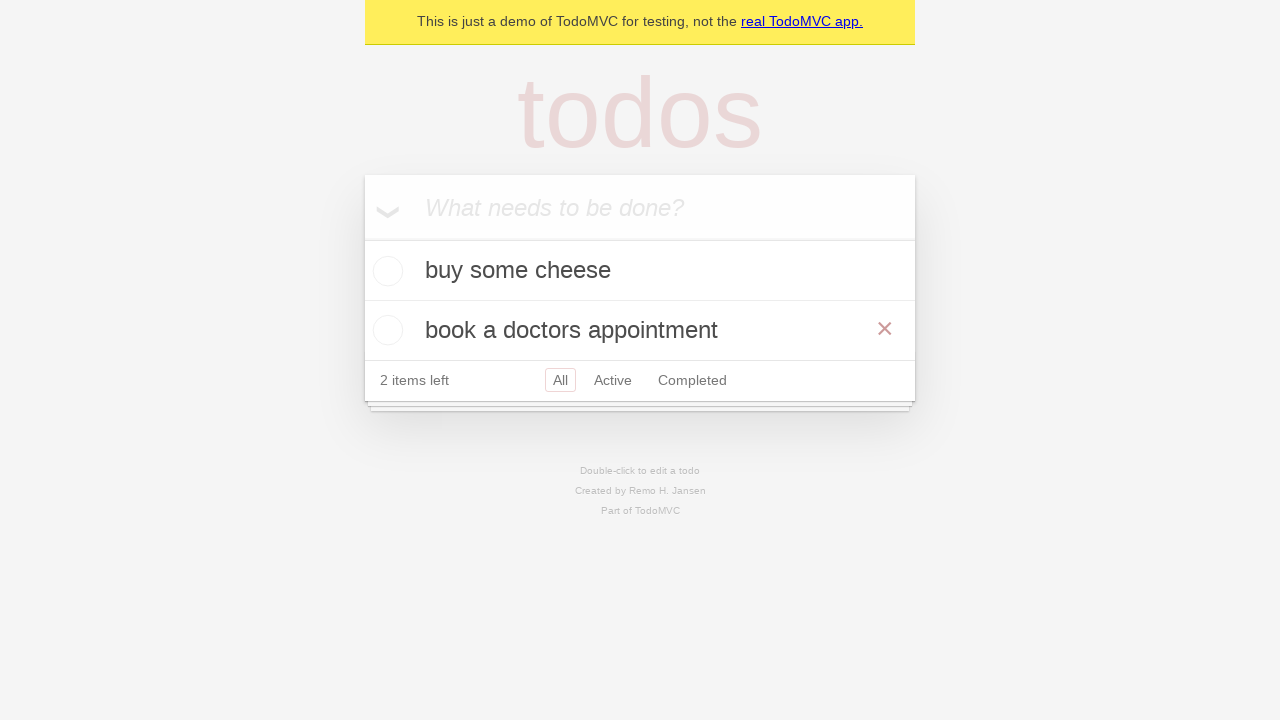

Verified that todo item was removed when empty text was entered
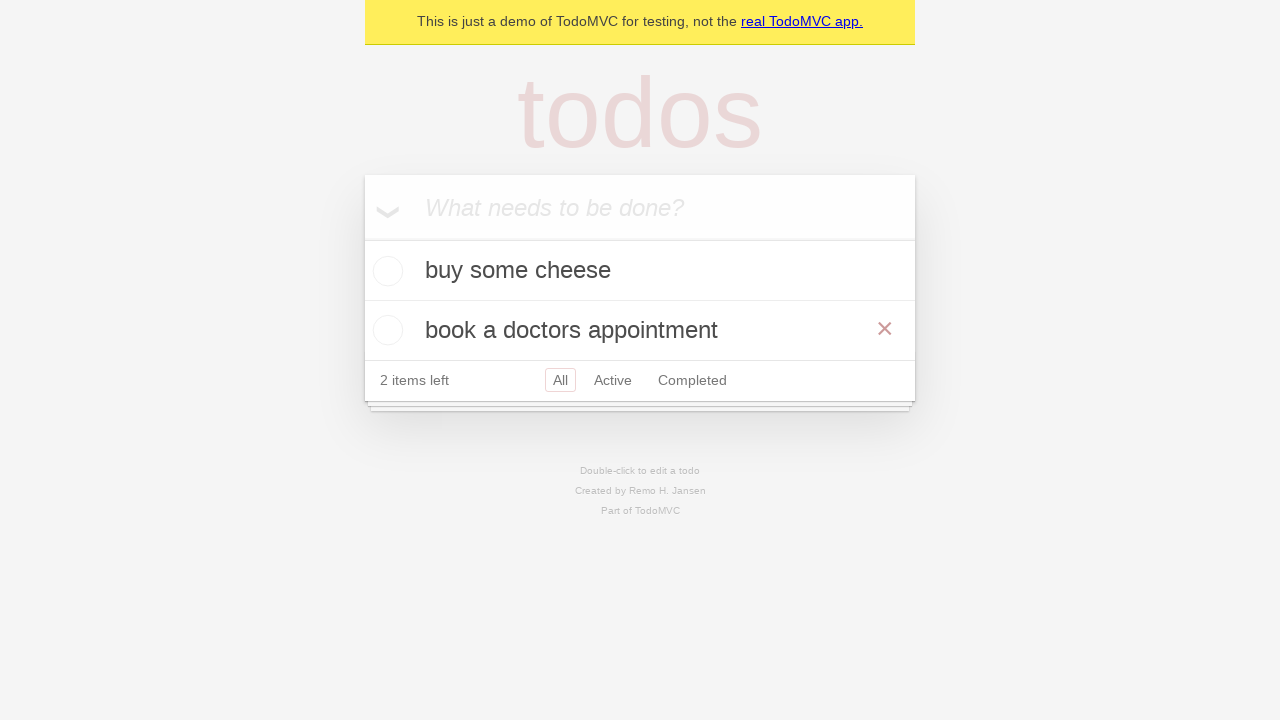

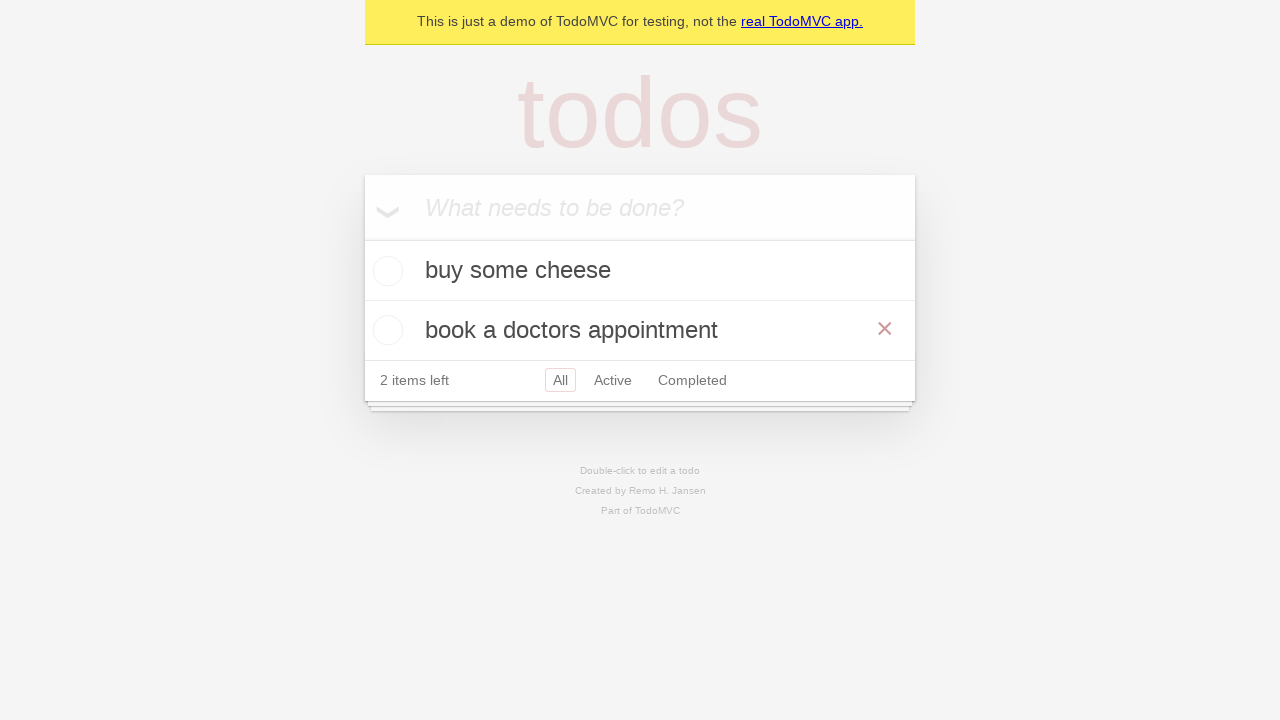